Tests editing a todo item by double-clicking and changing its text

Starting URL: https://demo.playwright.dev/todomvc

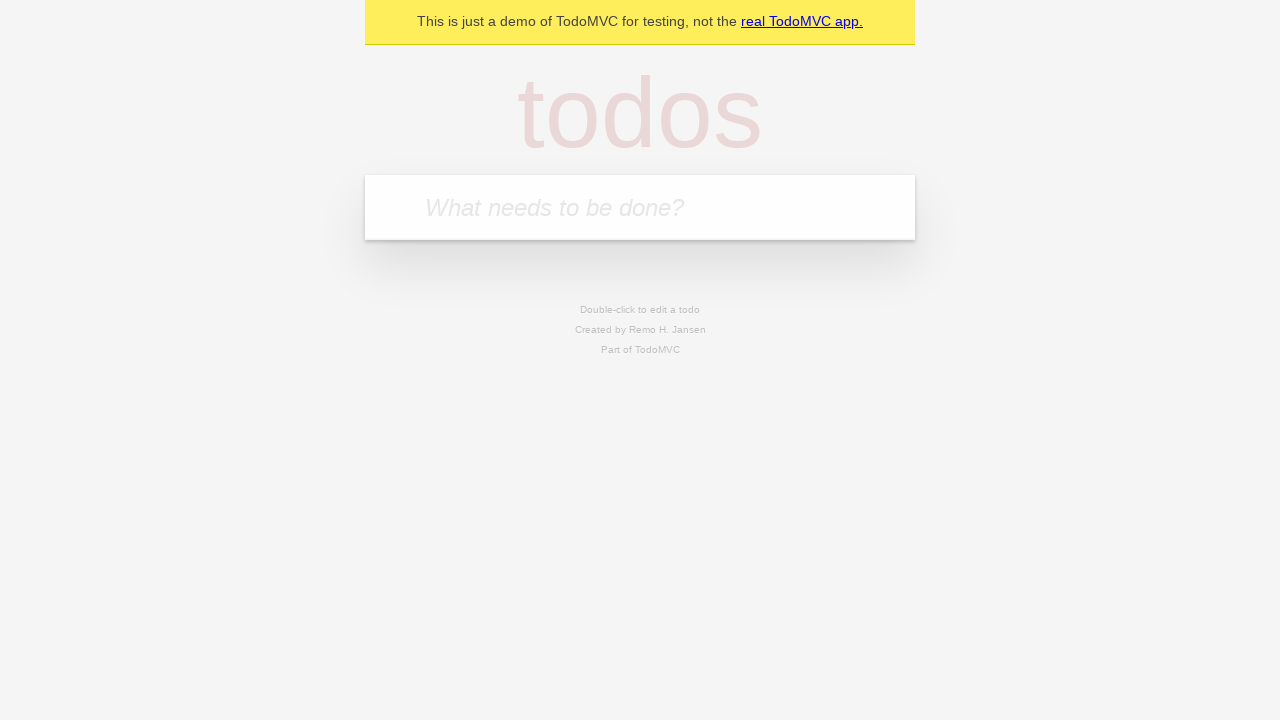

Filled todo input with 'buy some cheese' on internal:attr=[placeholder="What needs to be done?"i]
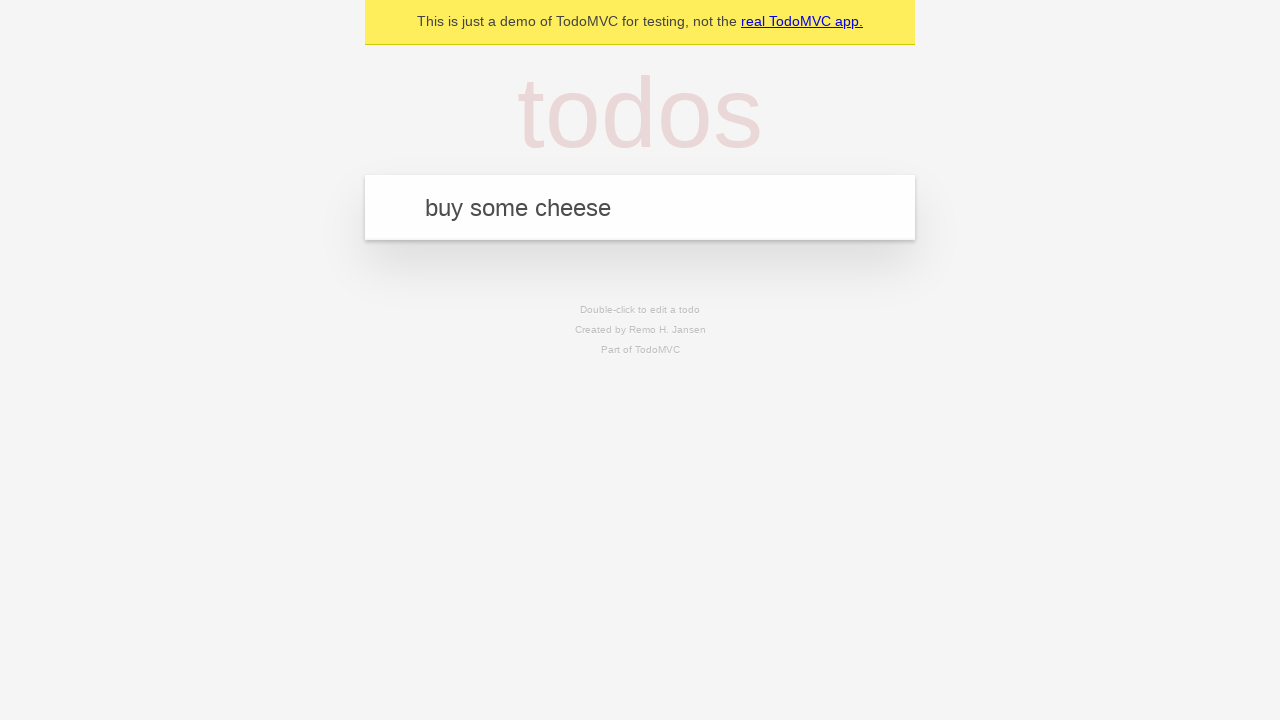

Pressed Enter to create first todo on internal:attr=[placeholder="What needs to be done?"i]
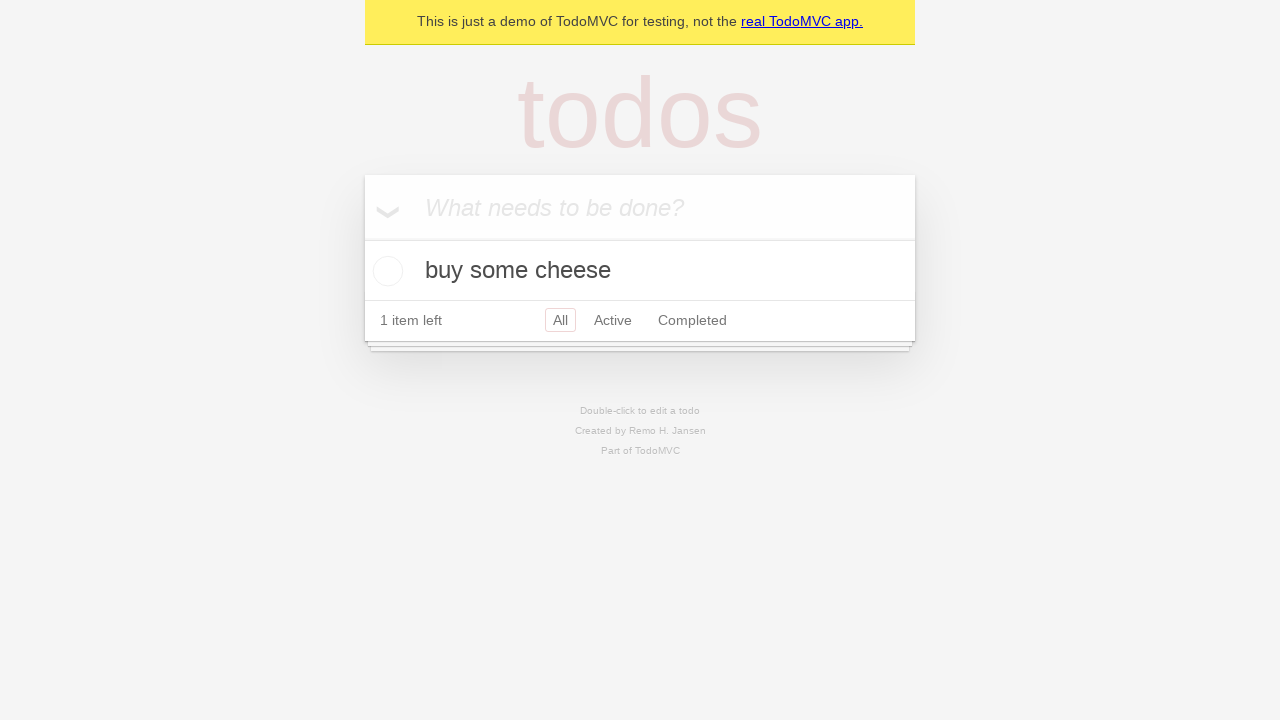

Filled todo input with 'feed the cat' on internal:attr=[placeholder="What needs to be done?"i]
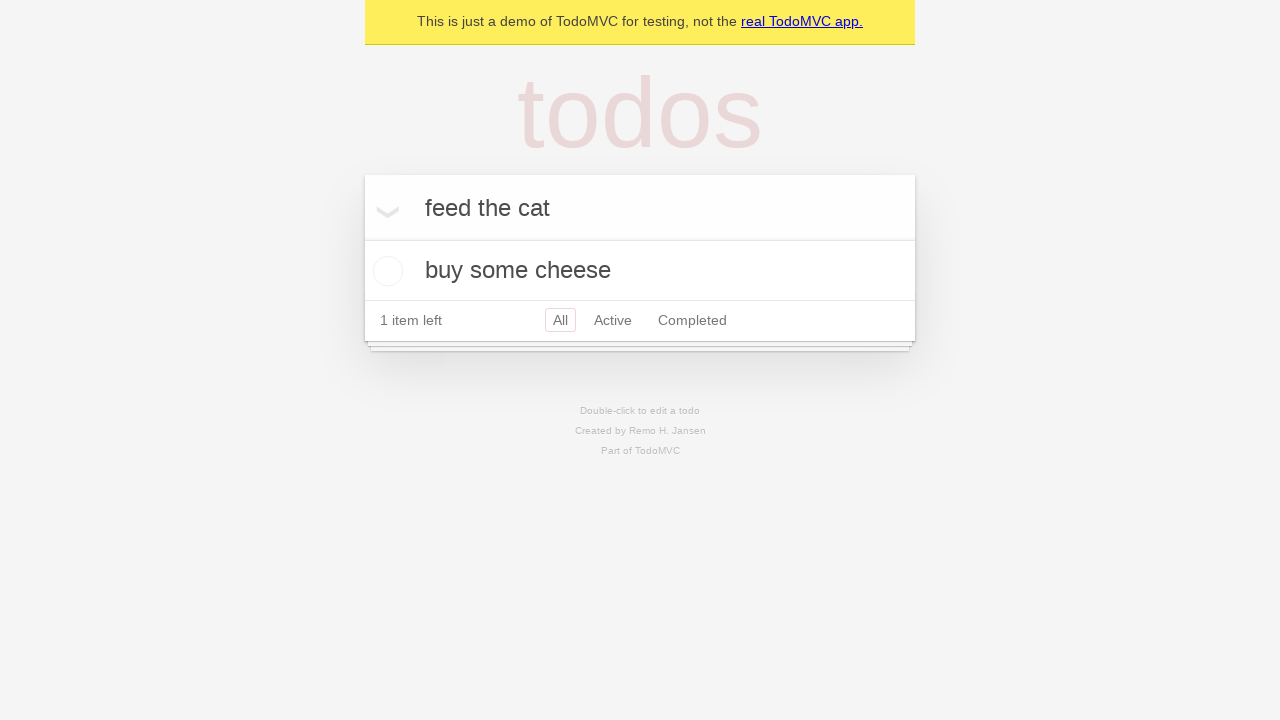

Pressed Enter to create second todo on internal:attr=[placeholder="What needs to be done?"i]
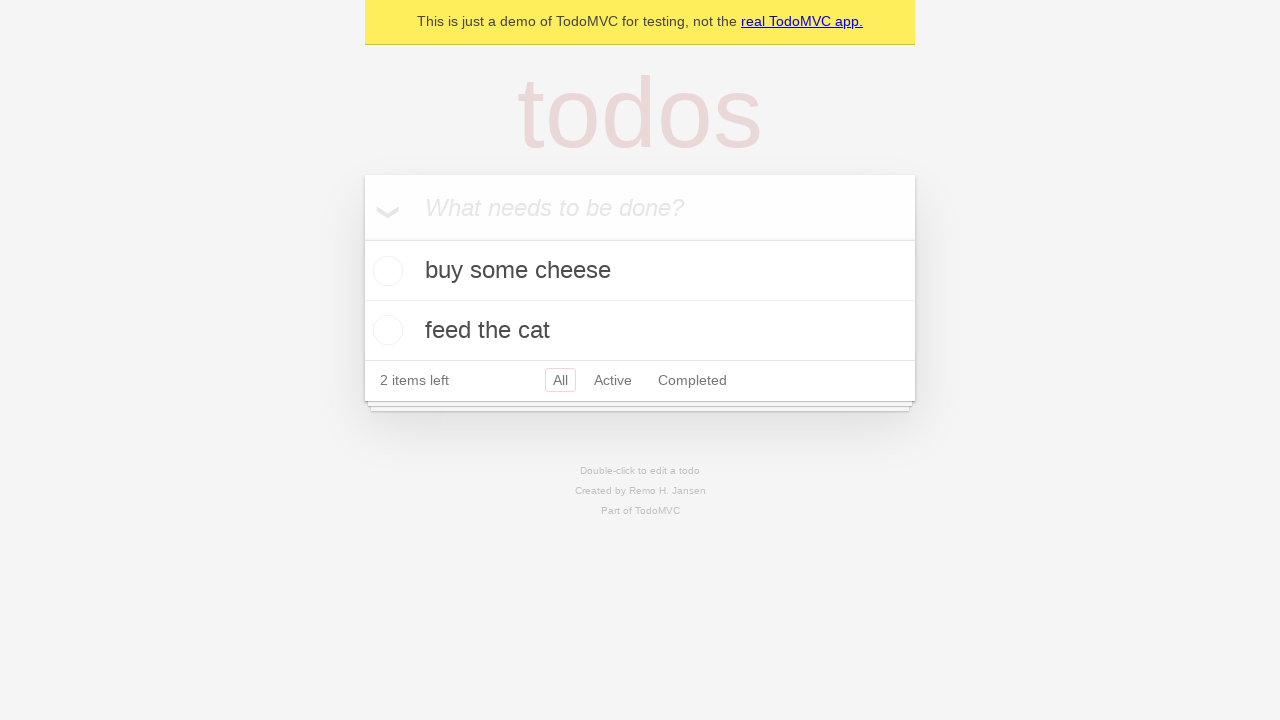

Filled todo input with 'book a doctors appointment' on internal:attr=[placeholder="What needs to be done?"i]
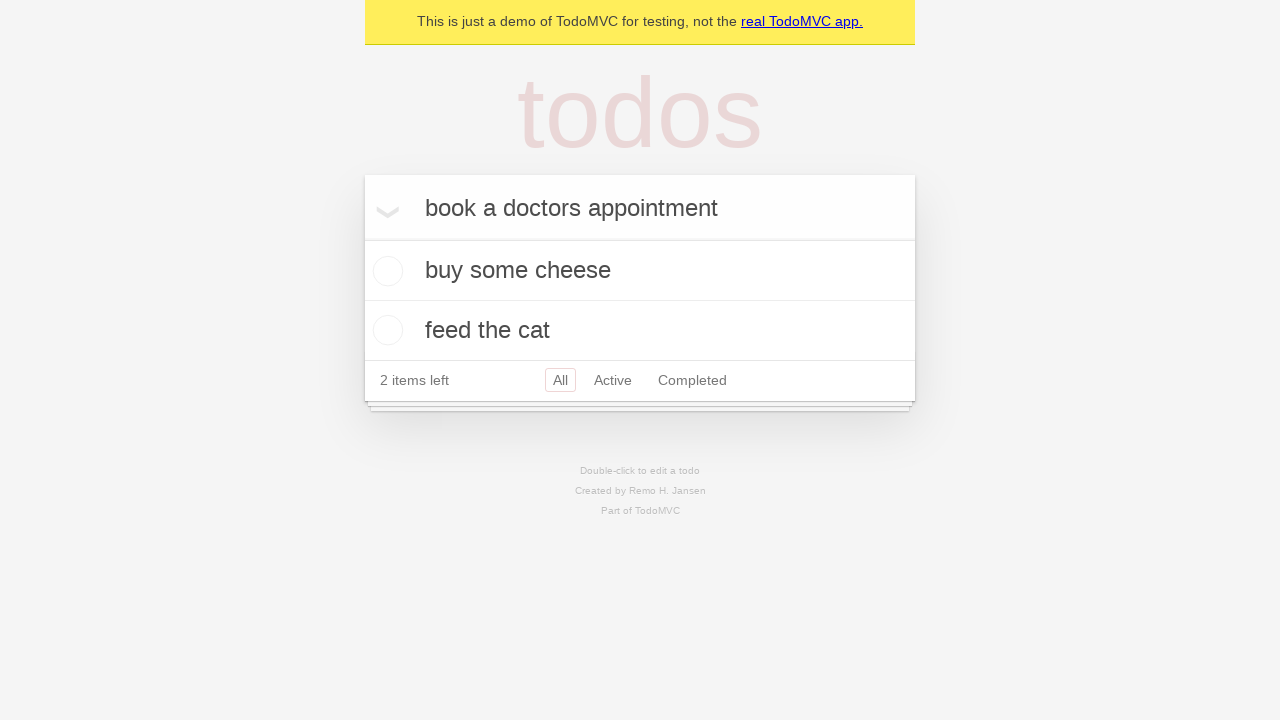

Pressed Enter to create third todo on internal:attr=[placeholder="What needs to be done?"i]
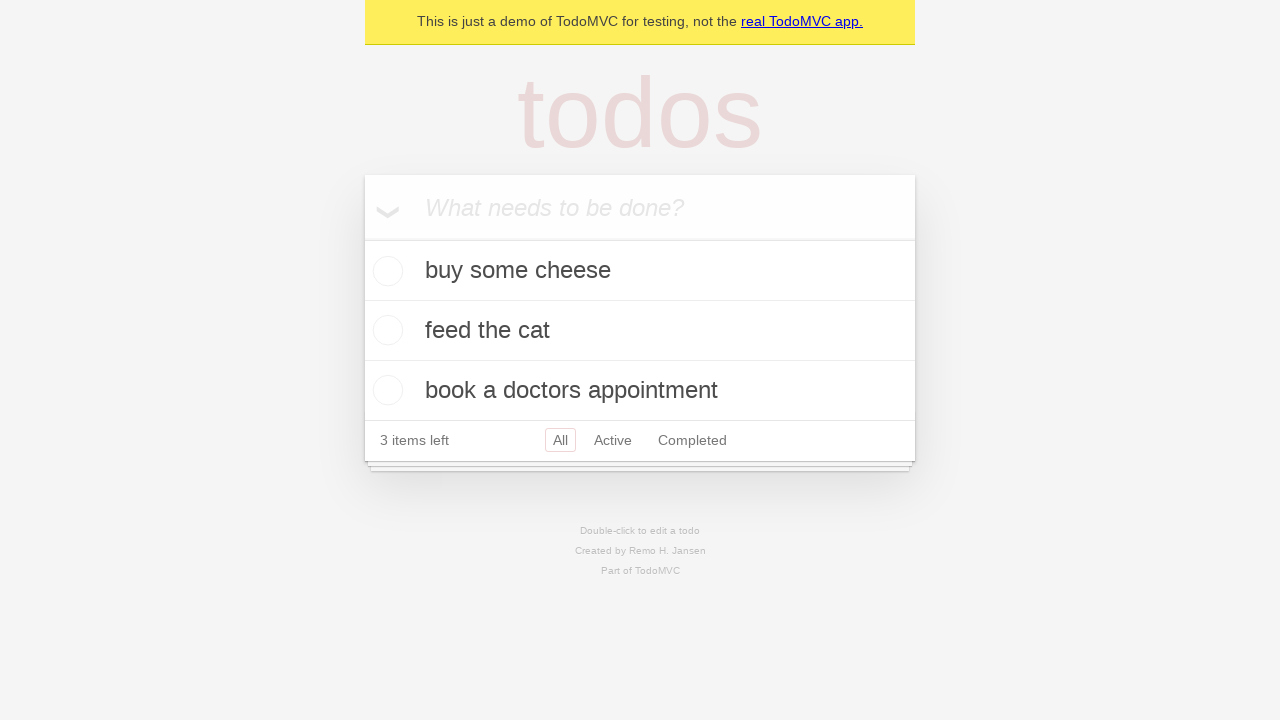

Waited for third todo item to appear
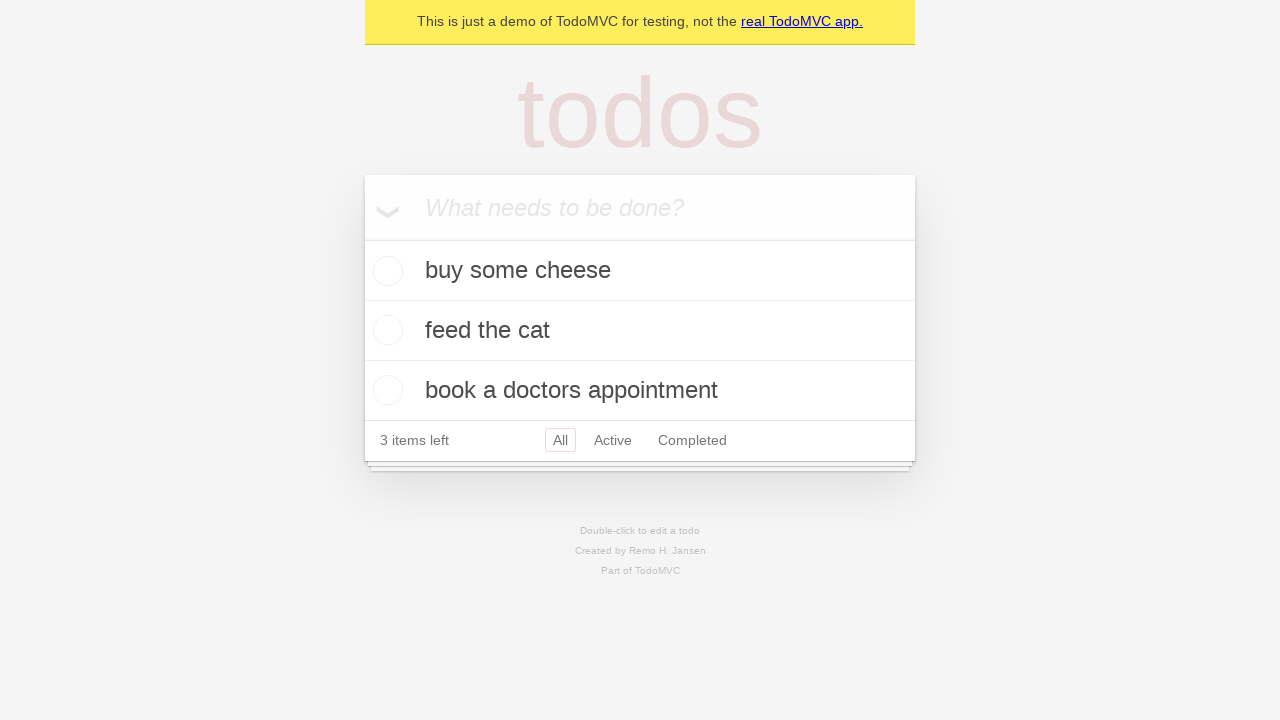

Located all todo items
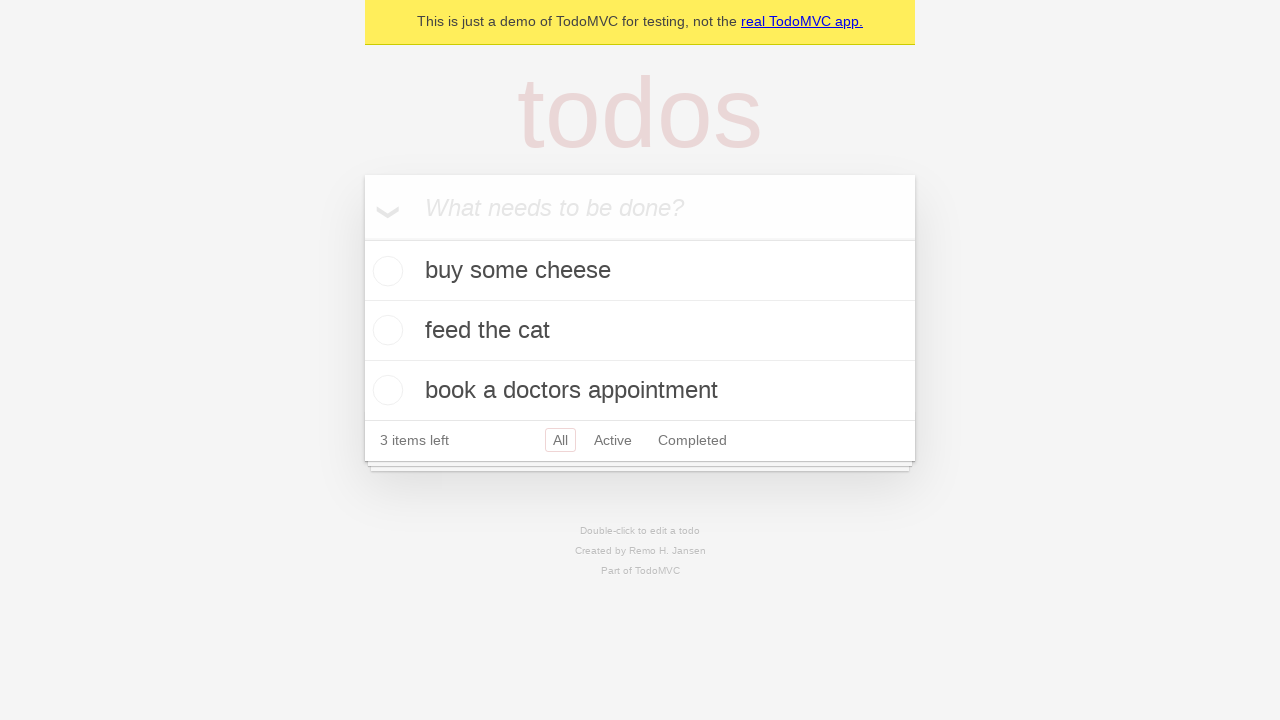

Selected second todo item
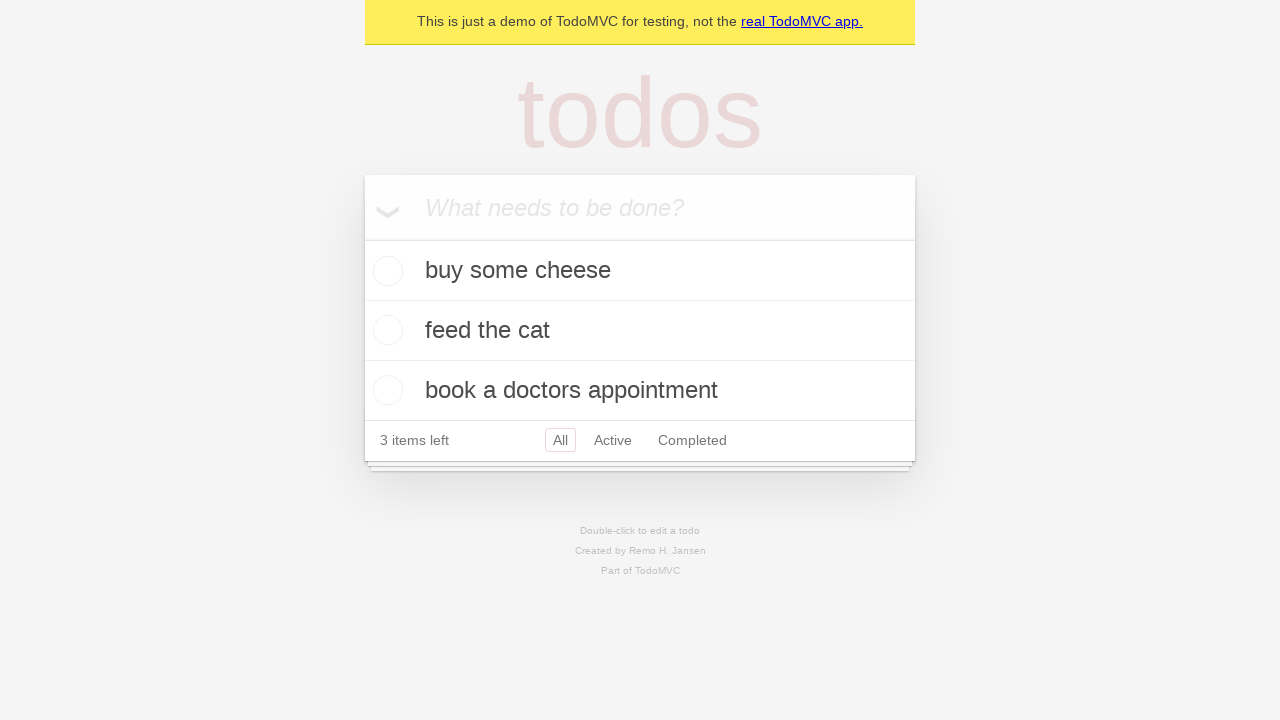

Double-clicked second todo to enter edit mode at (640, 331) on internal:testid=[data-testid="todo-item"s] >> nth=1
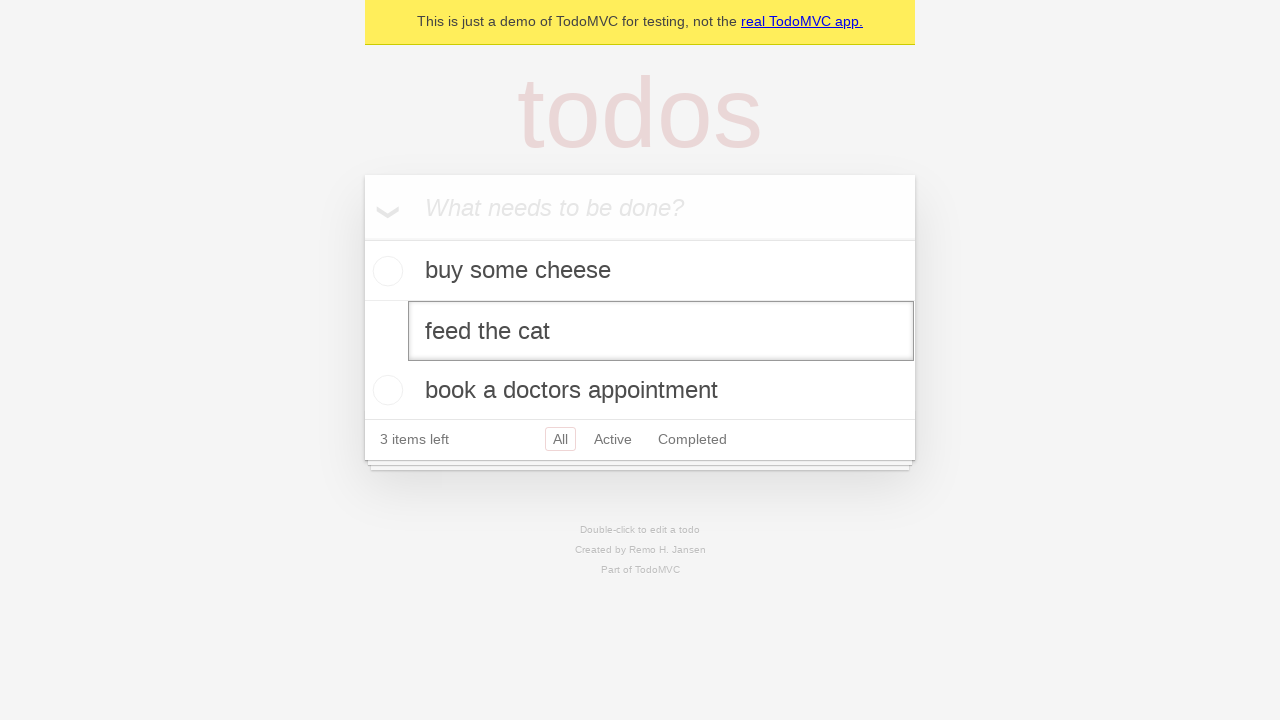

Changed todo text to 'buy some sausages' on internal:testid=[data-testid="todo-item"s] >> nth=1 >> internal:role=textbox[nam
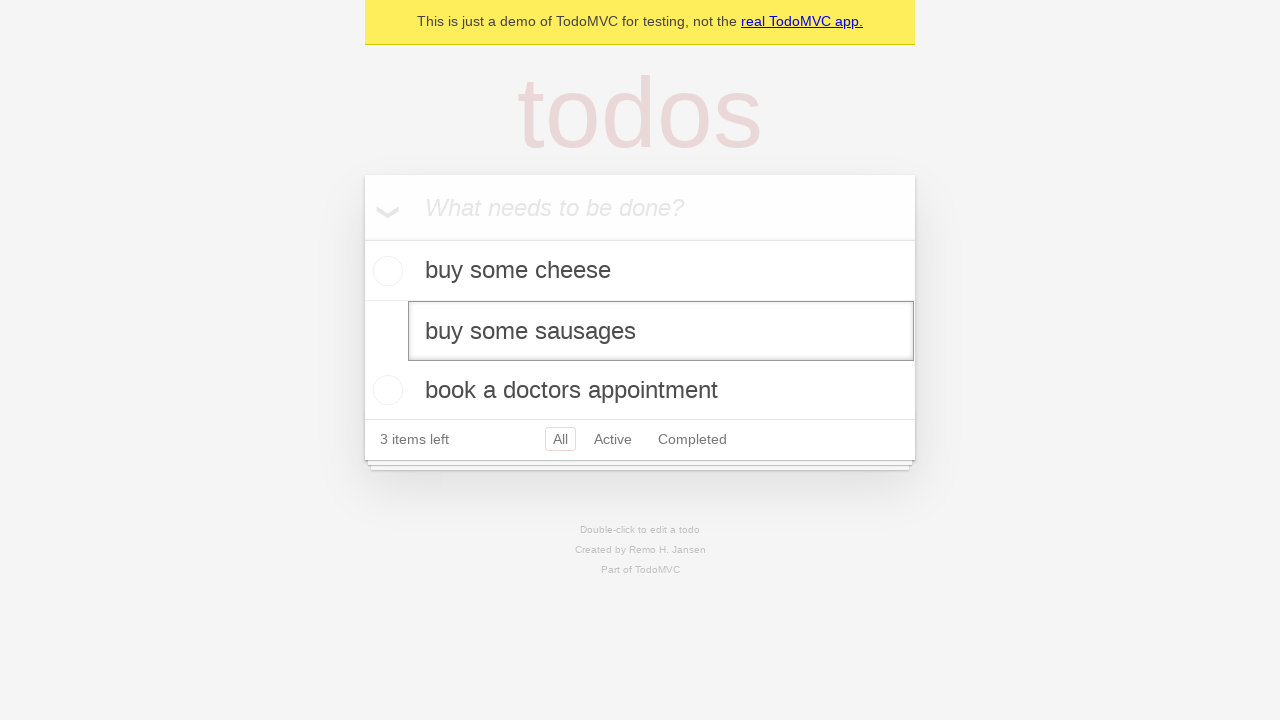

Pressed Enter to confirm todo edit on internal:testid=[data-testid="todo-item"s] >> nth=1 >> internal:role=textbox[nam
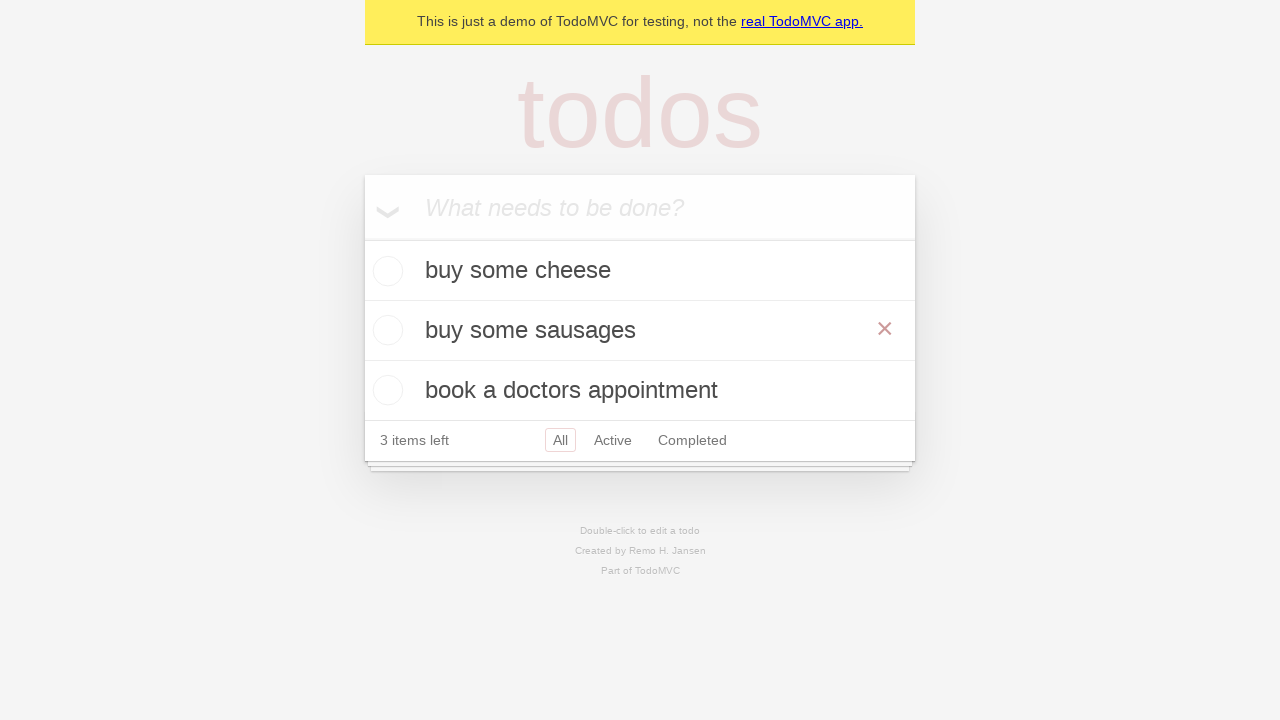

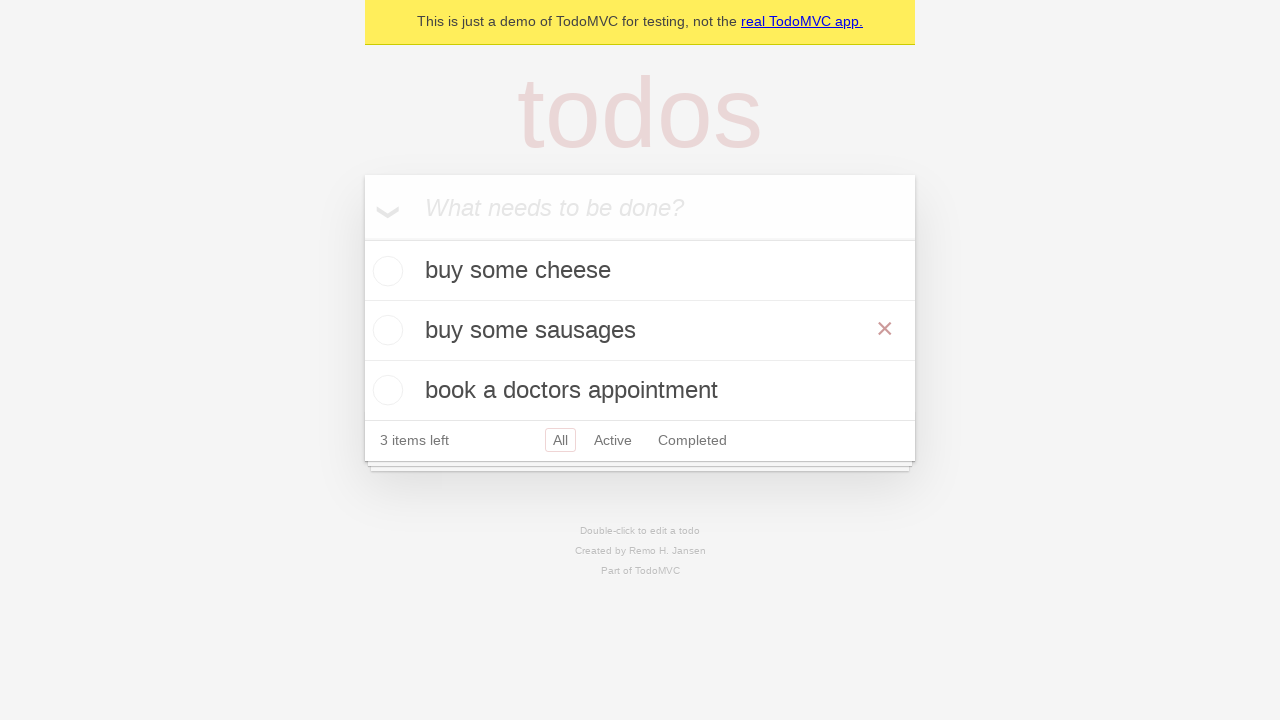